Tests that the complete all checkbox updates state when individual items are completed or cleared

Starting URL: https://demo.playwright.dev/todomvc

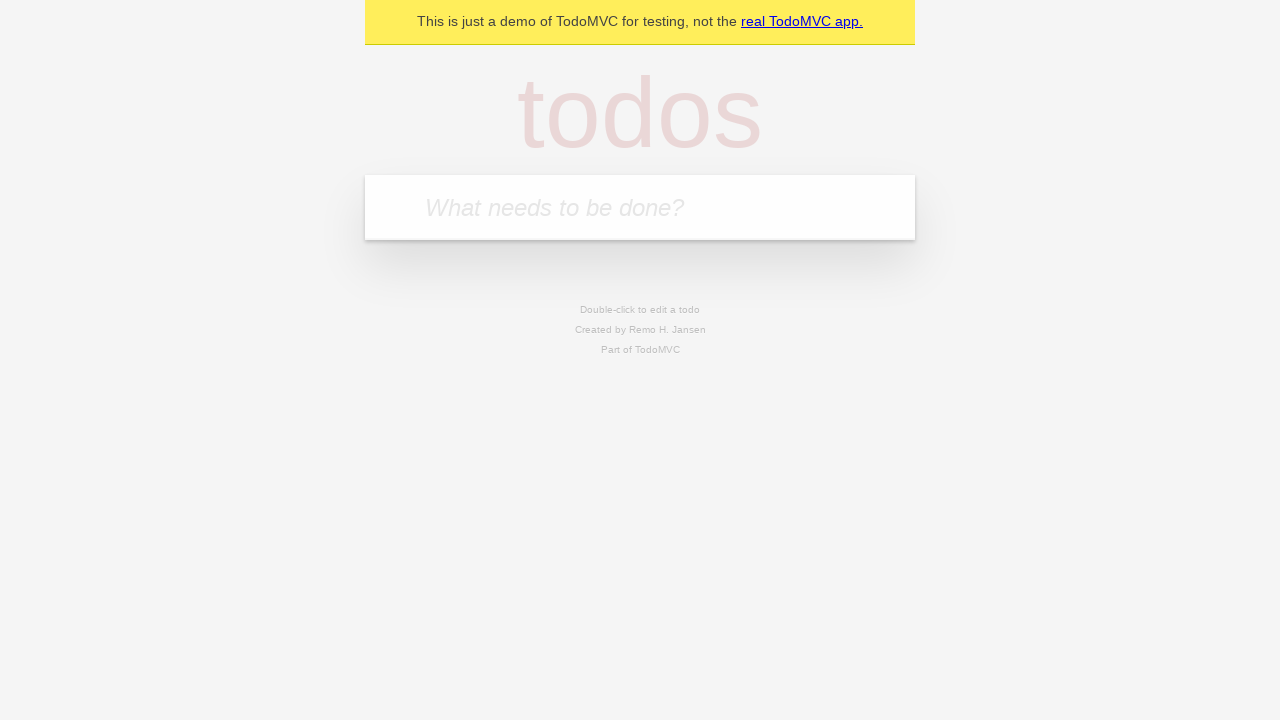

Filled todo input with 'buy some cheese' on internal:attr=[placeholder="What needs to be done?"i]
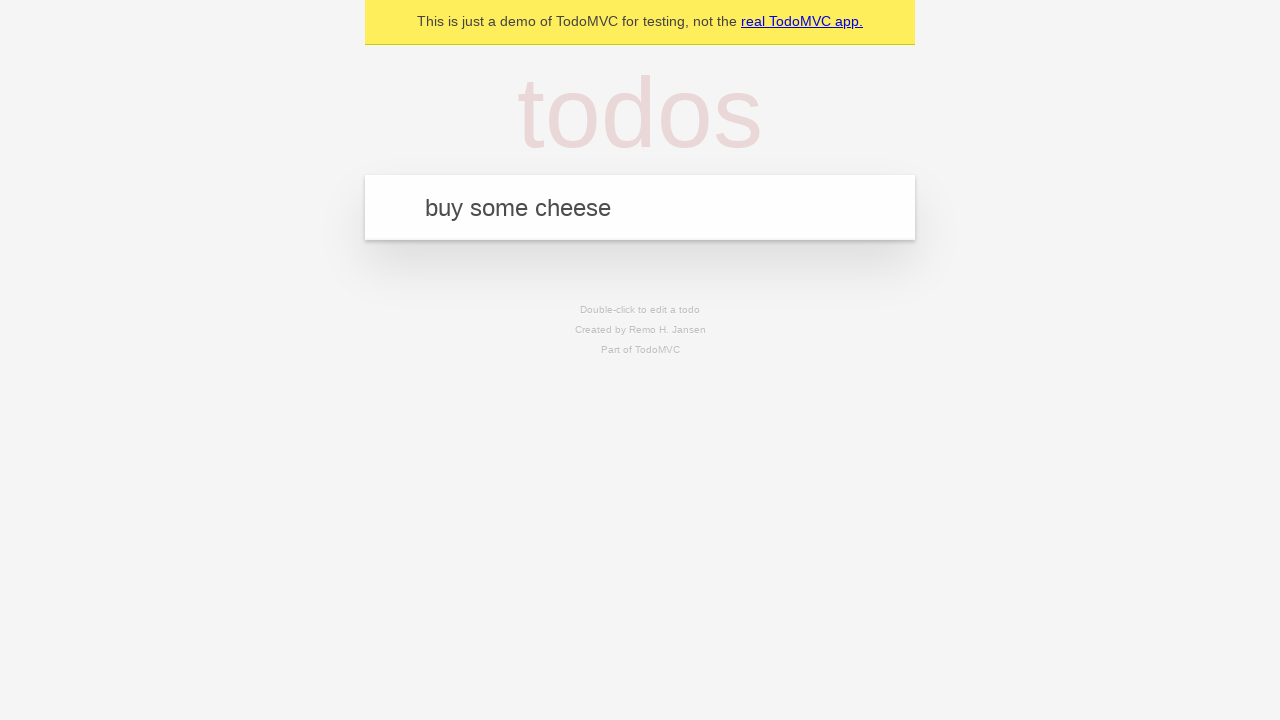

Pressed Enter to add first todo on internal:attr=[placeholder="What needs to be done?"i]
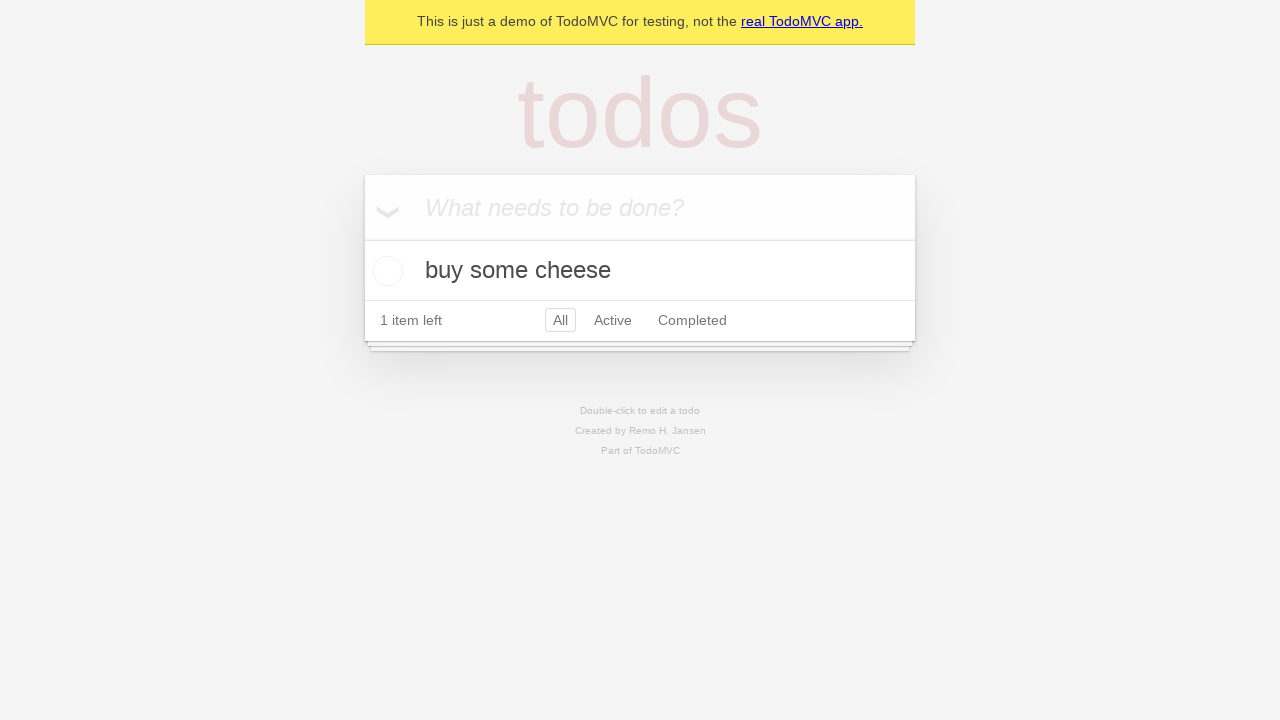

Filled todo input with 'feed the cat' on internal:attr=[placeholder="What needs to be done?"i]
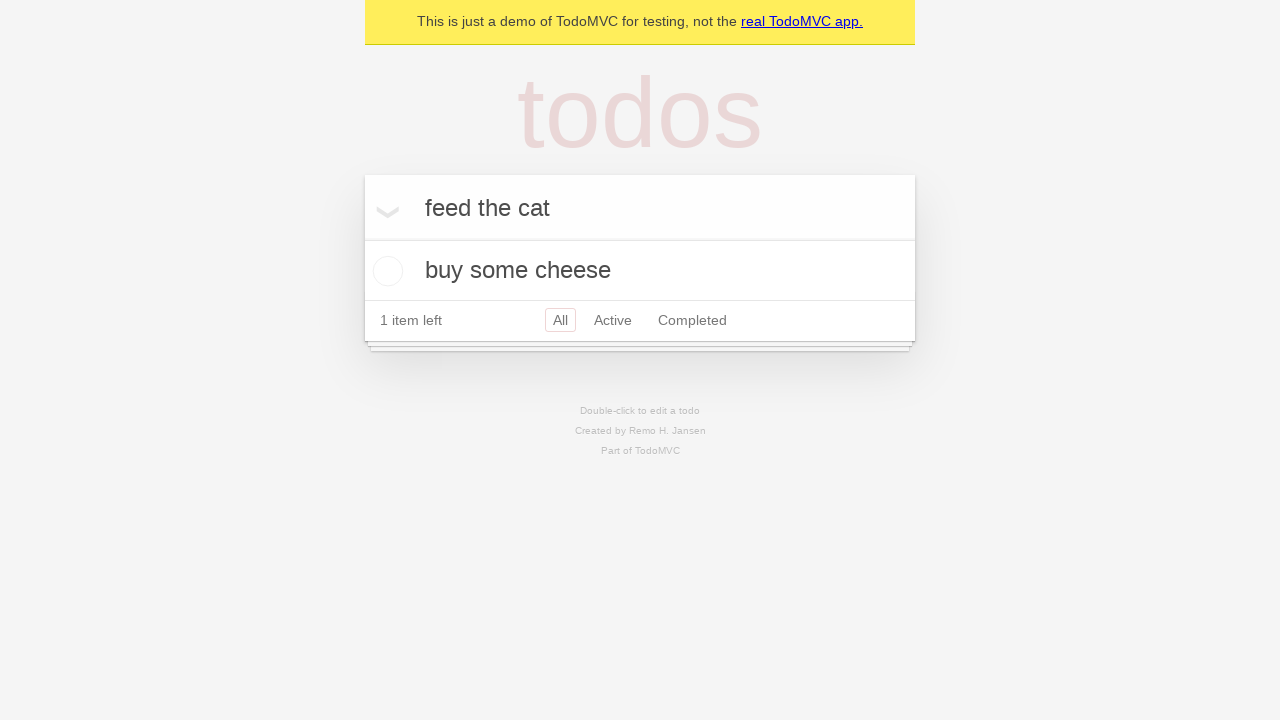

Pressed Enter to add second todo on internal:attr=[placeholder="What needs to be done?"i]
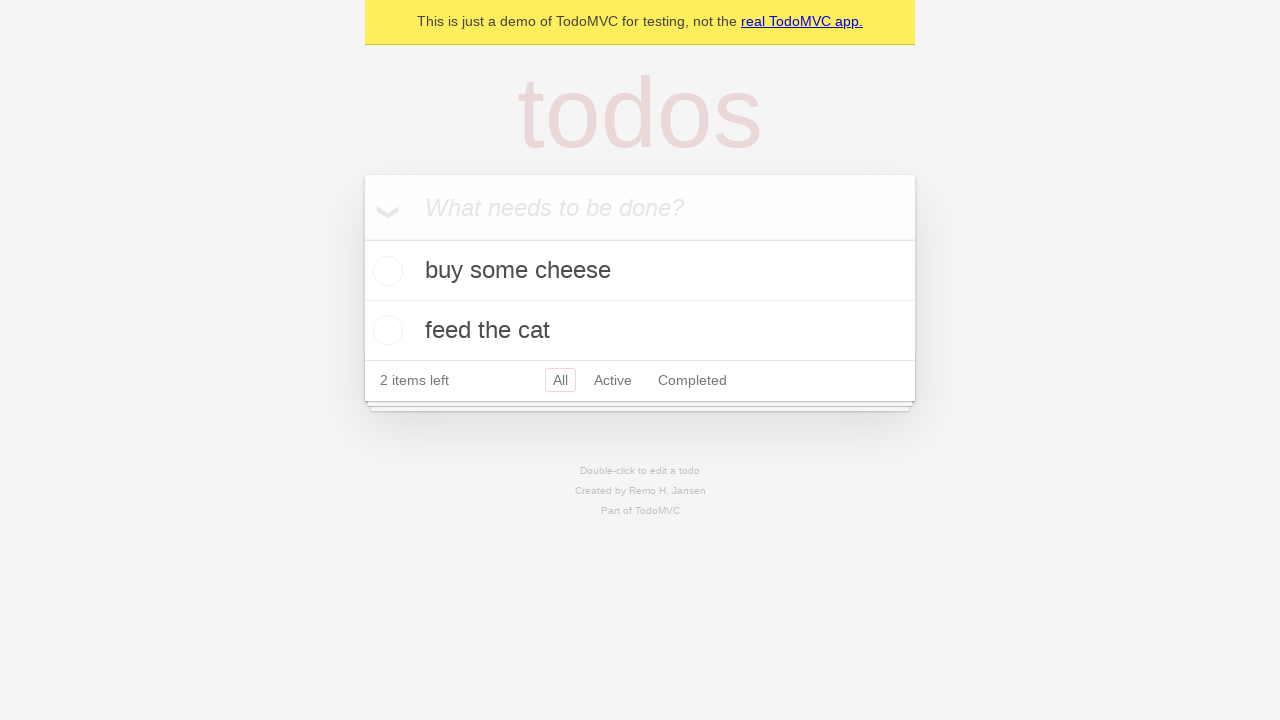

Filled todo input with 'book a doctors appointment' on internal:attr=[placeholder="What needs to be done?"i]
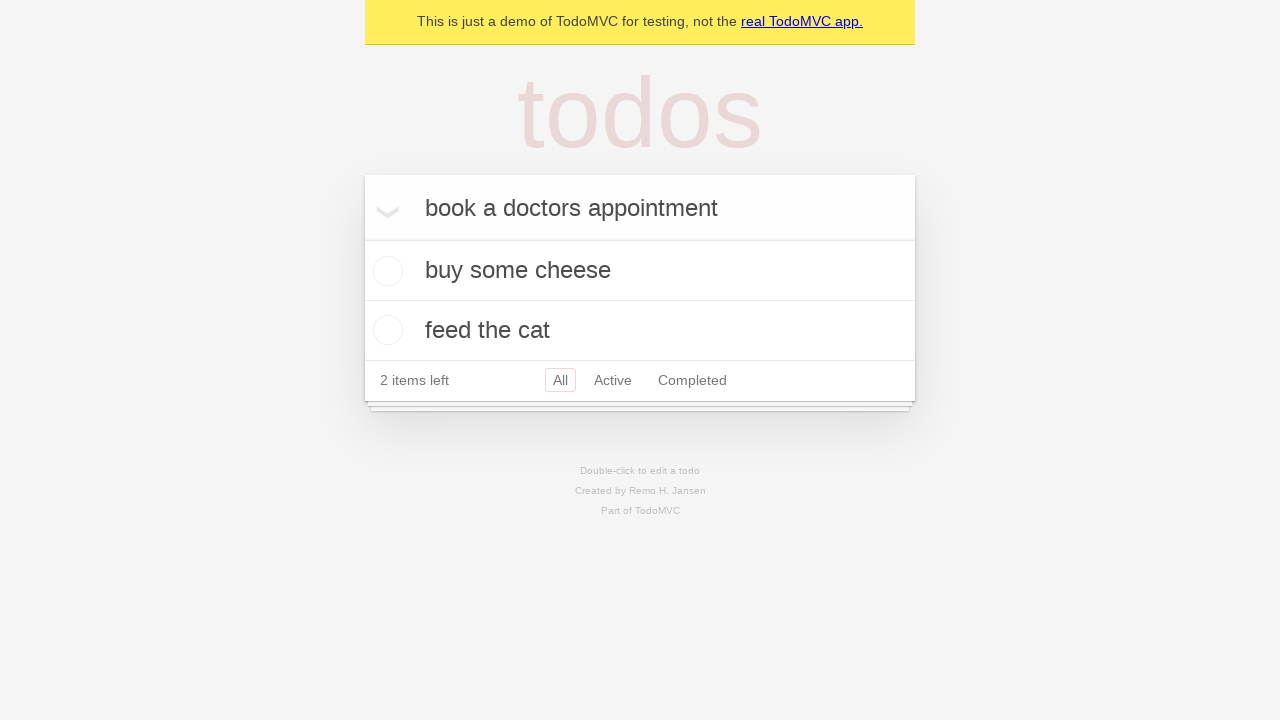

Pressed Enter to add third todo on internal:attr=[placeholder="What needs to be done?"i]
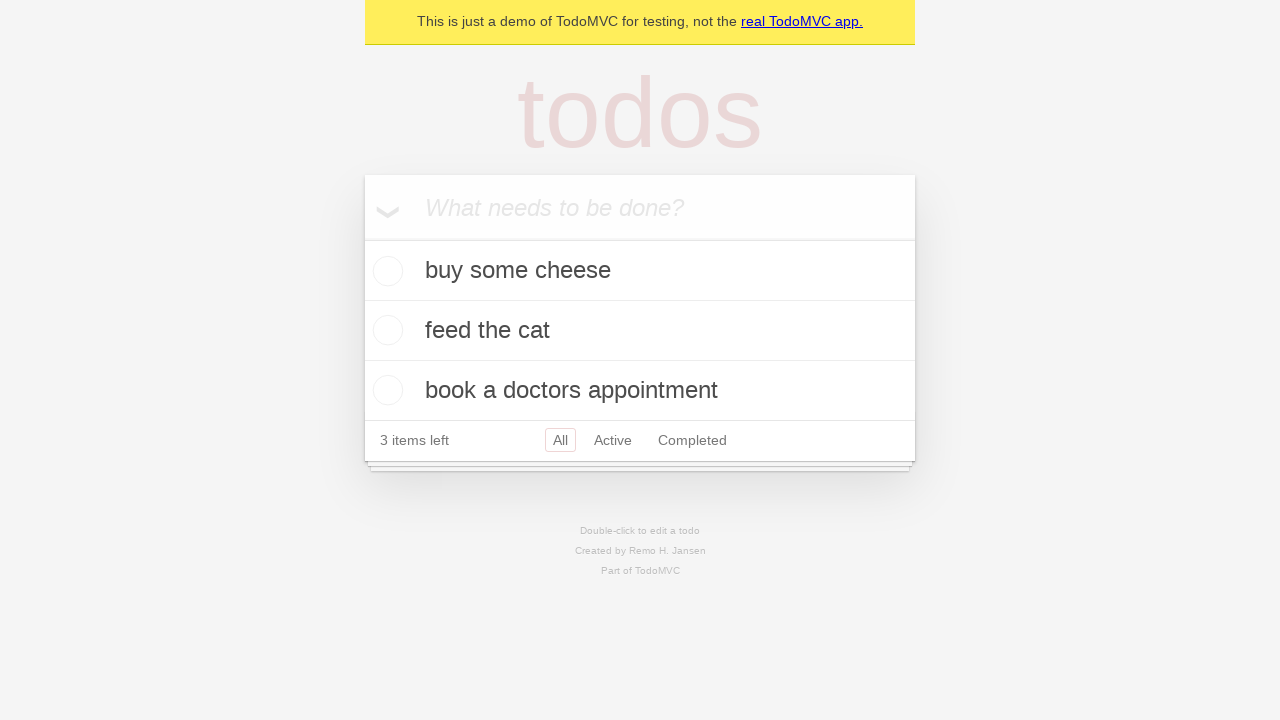

Waited for all 3 todos to be created
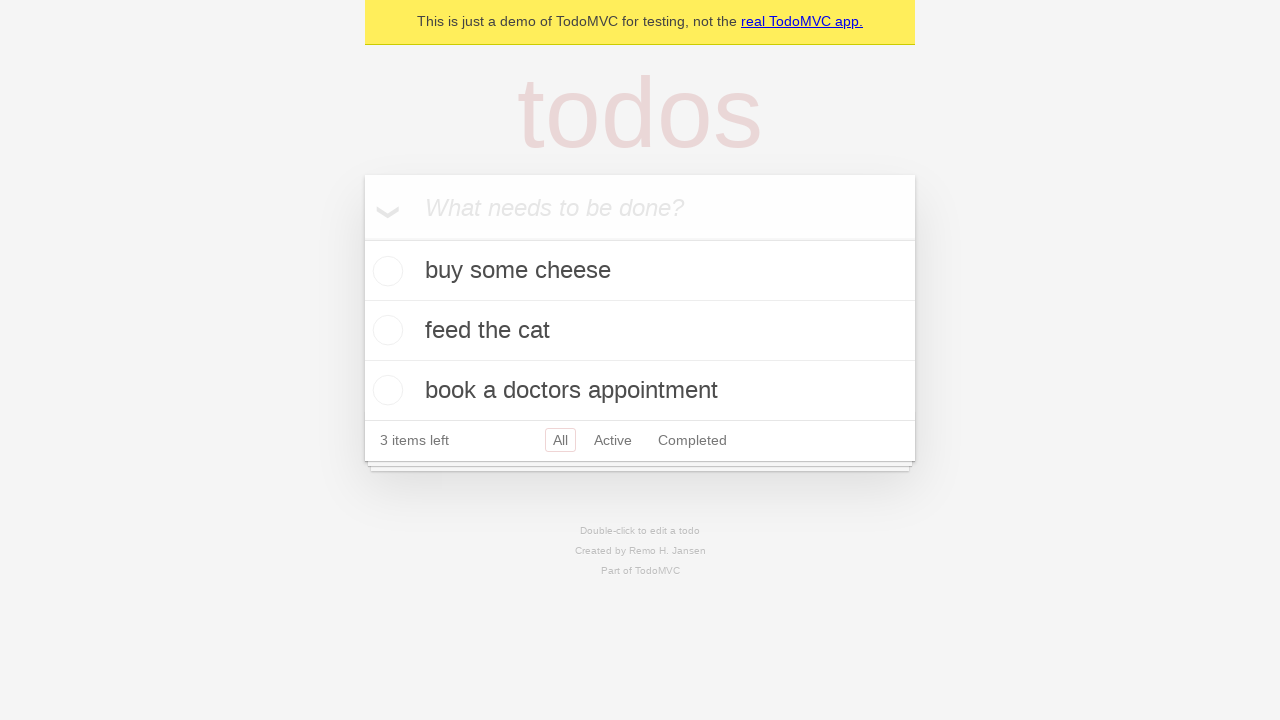

Checked 'Mark all as complete' checkbox at (362, 238) on internal:label="Mark all as complete"i
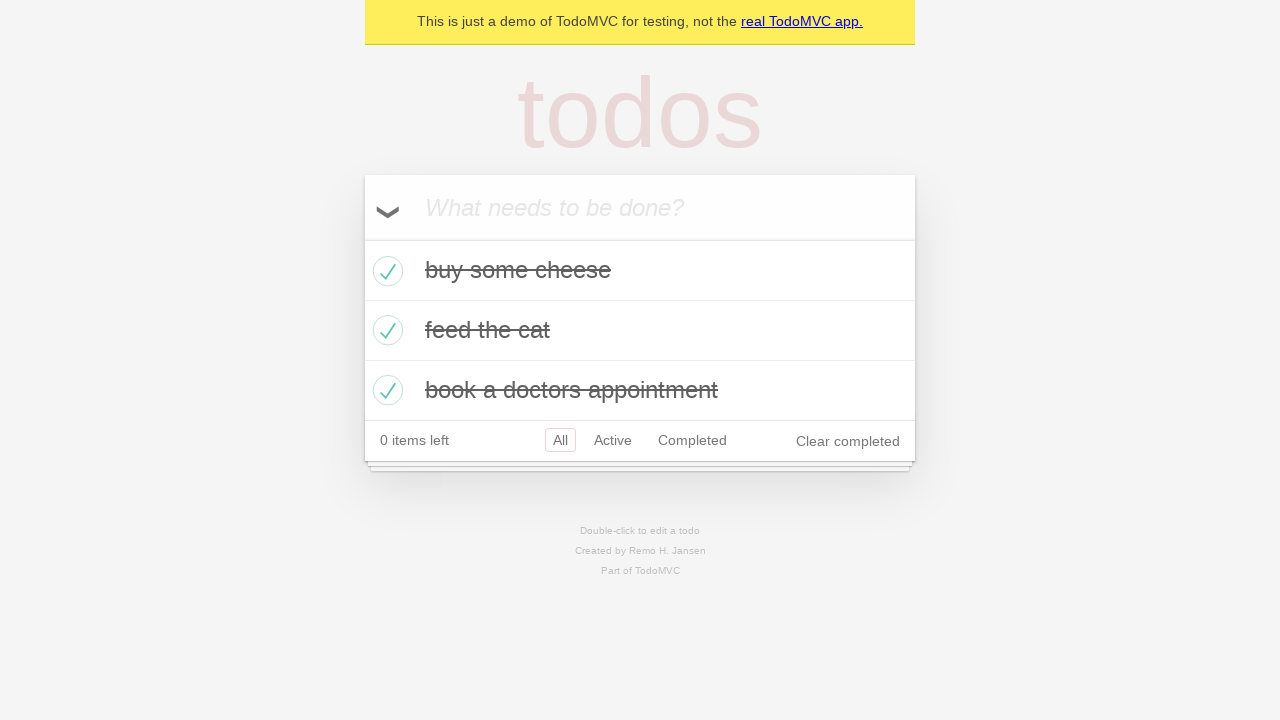

Unchecked first todo item at (385, 271) on internal:testid=[data-testid="todo-item"s] >> nth=0 >> internal:role=checkbox
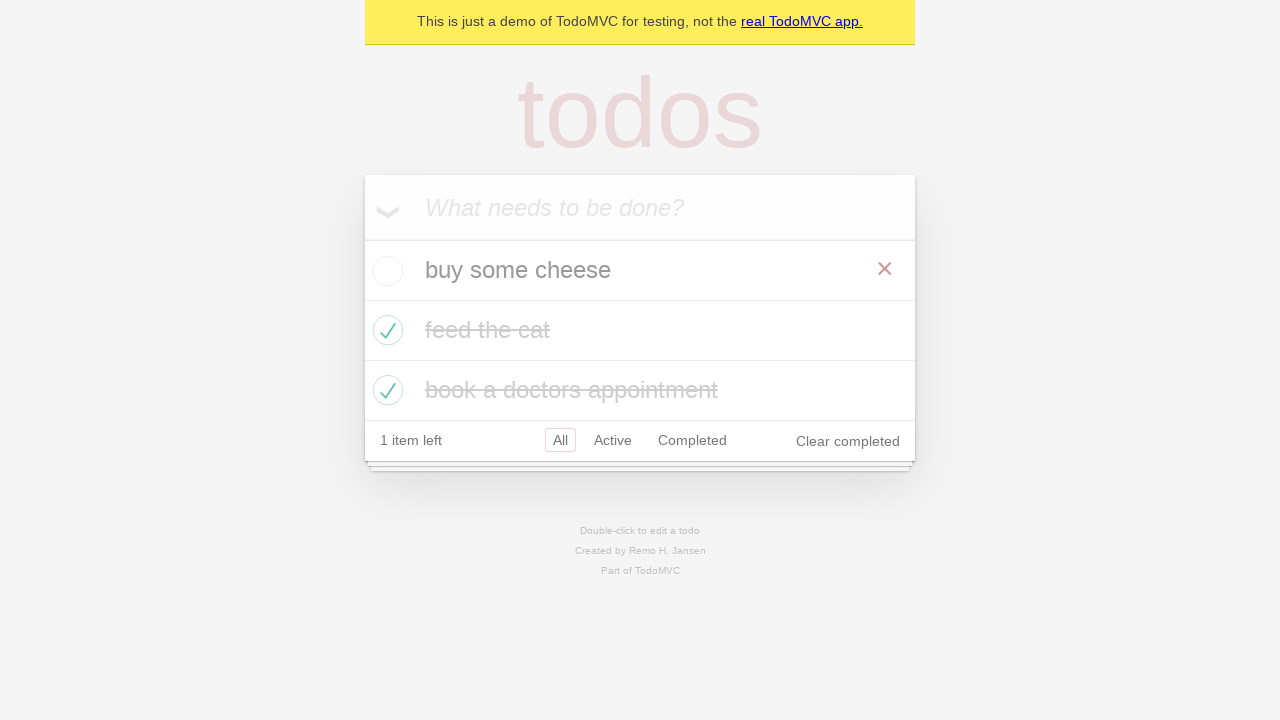

Re-checked first todo item at (385, 271) on internal:testid=[data-testid="todo-item"s] >> nth=0 >> internal:role=checkbox
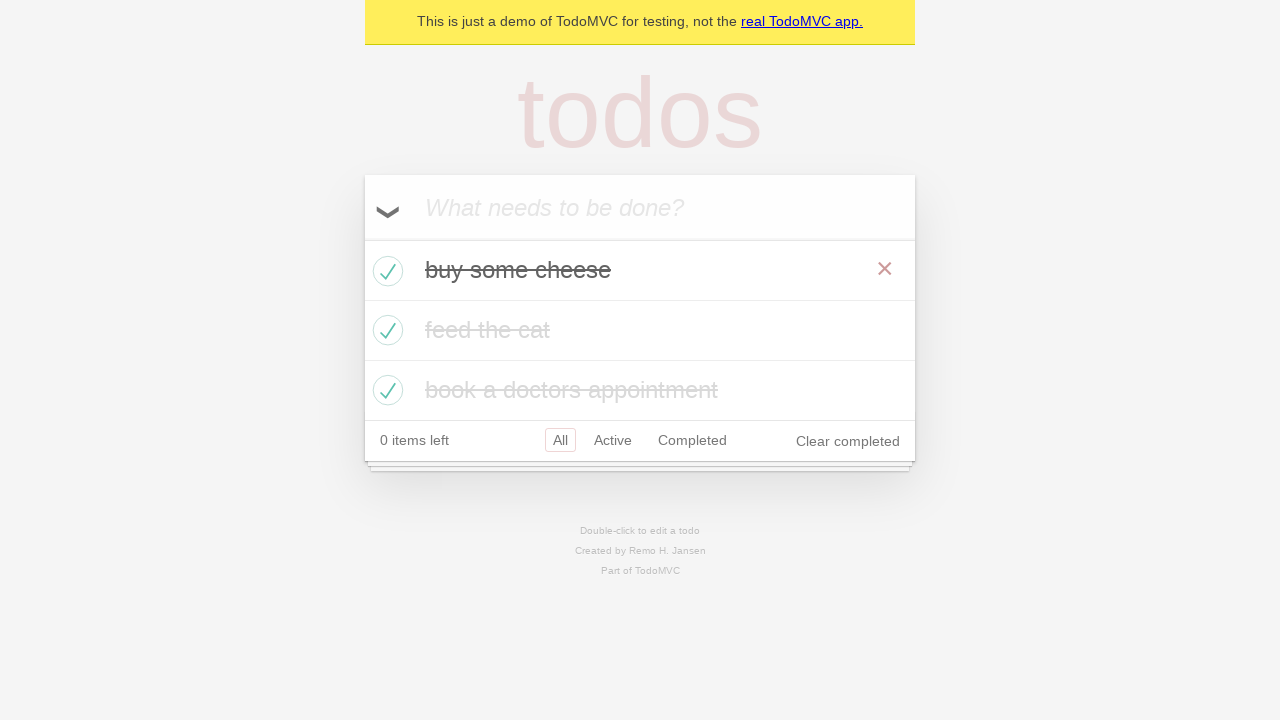

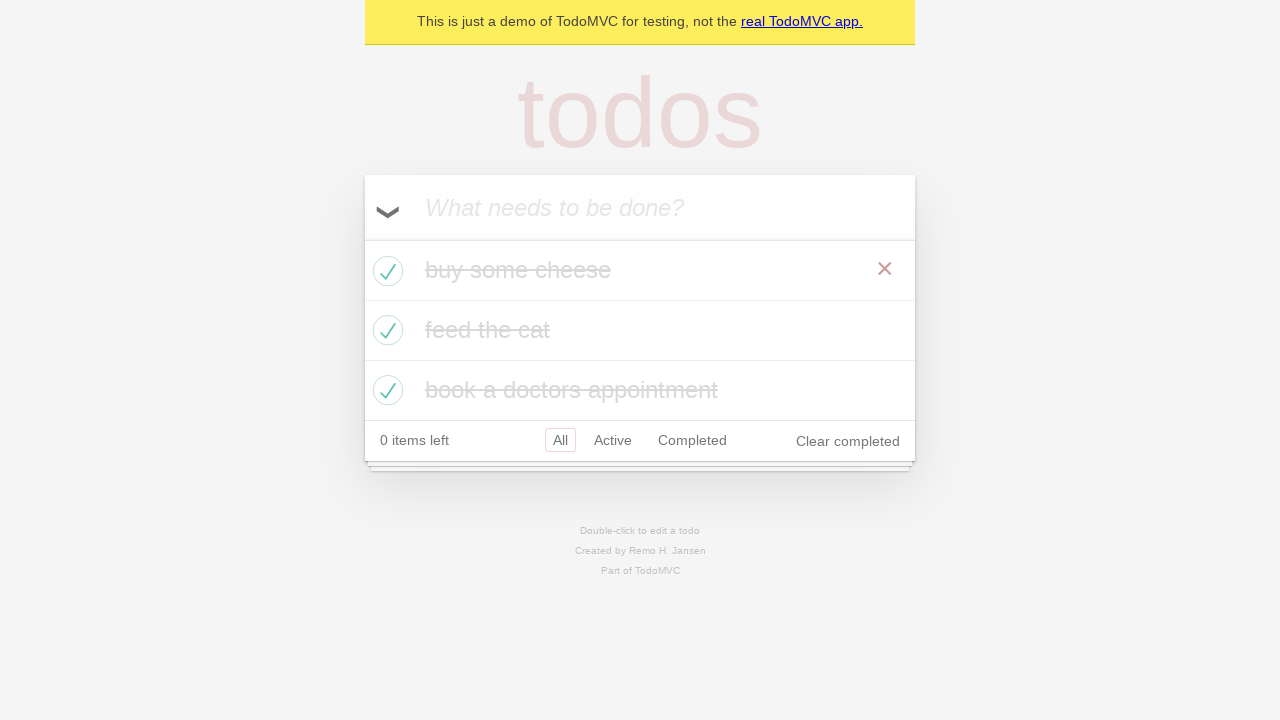